Tests injecting jQuery Growl library into a page via JavaScript execution and displaying notification messages on the page.

Starting URL: http://the-internet.herokuapp.com

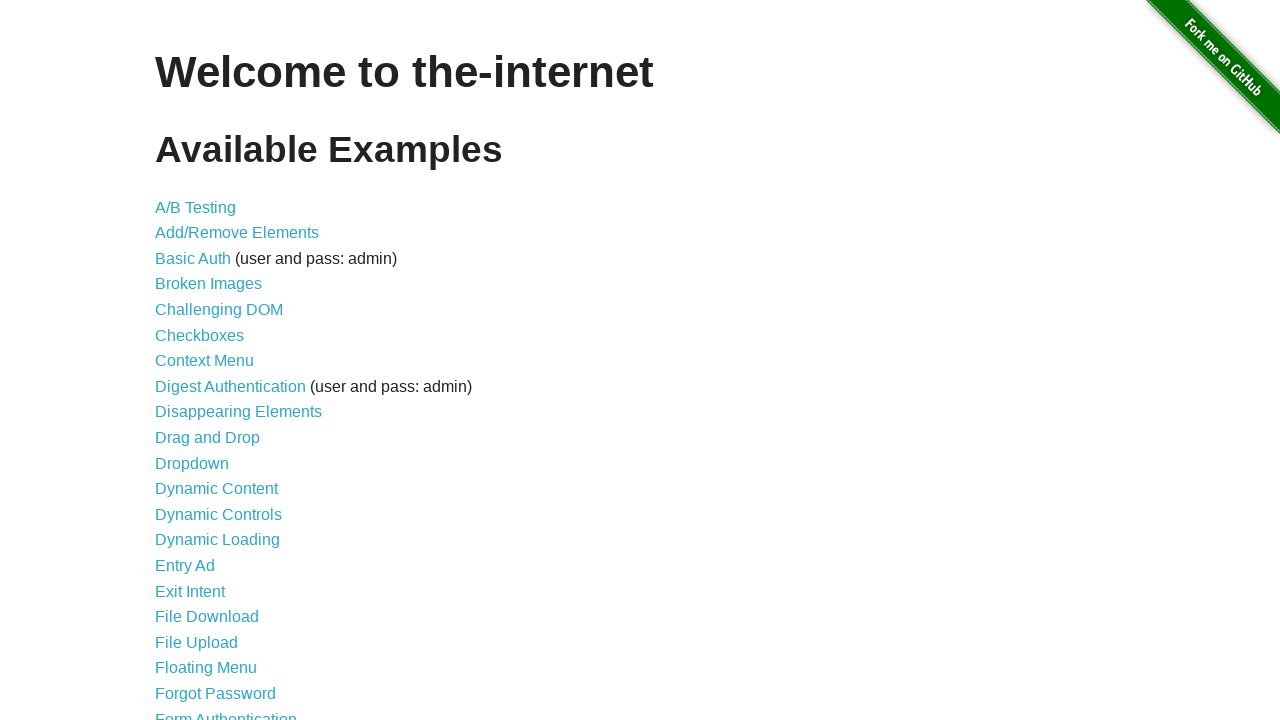

Injected jQuery library into page if not already present
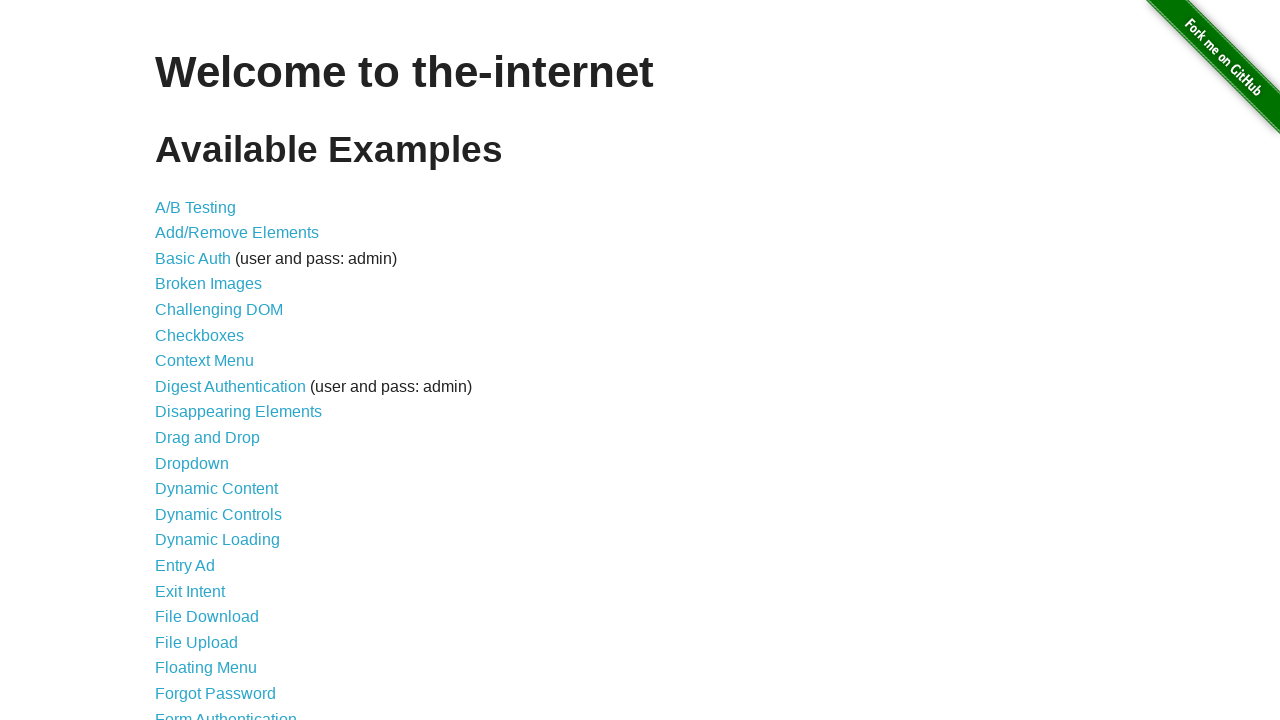

Loaded jquery-growl JavaScript library
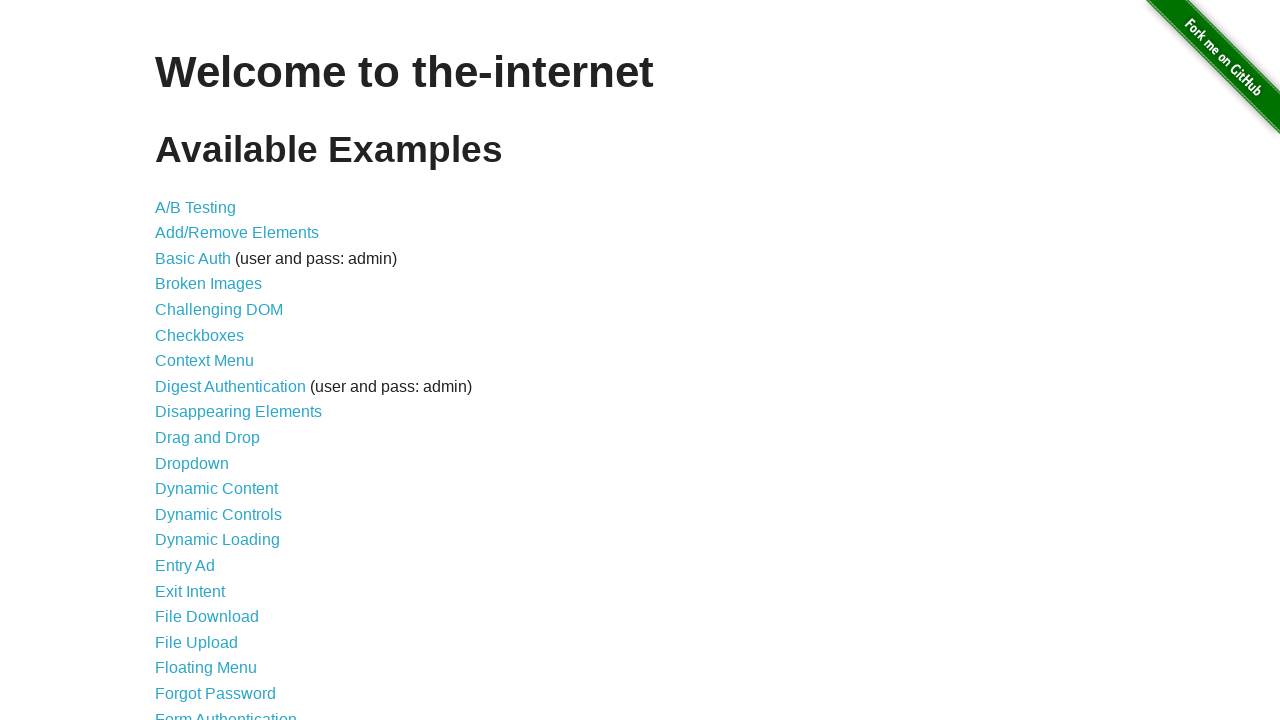

Injected jquery-growl CSS stylesheet into page
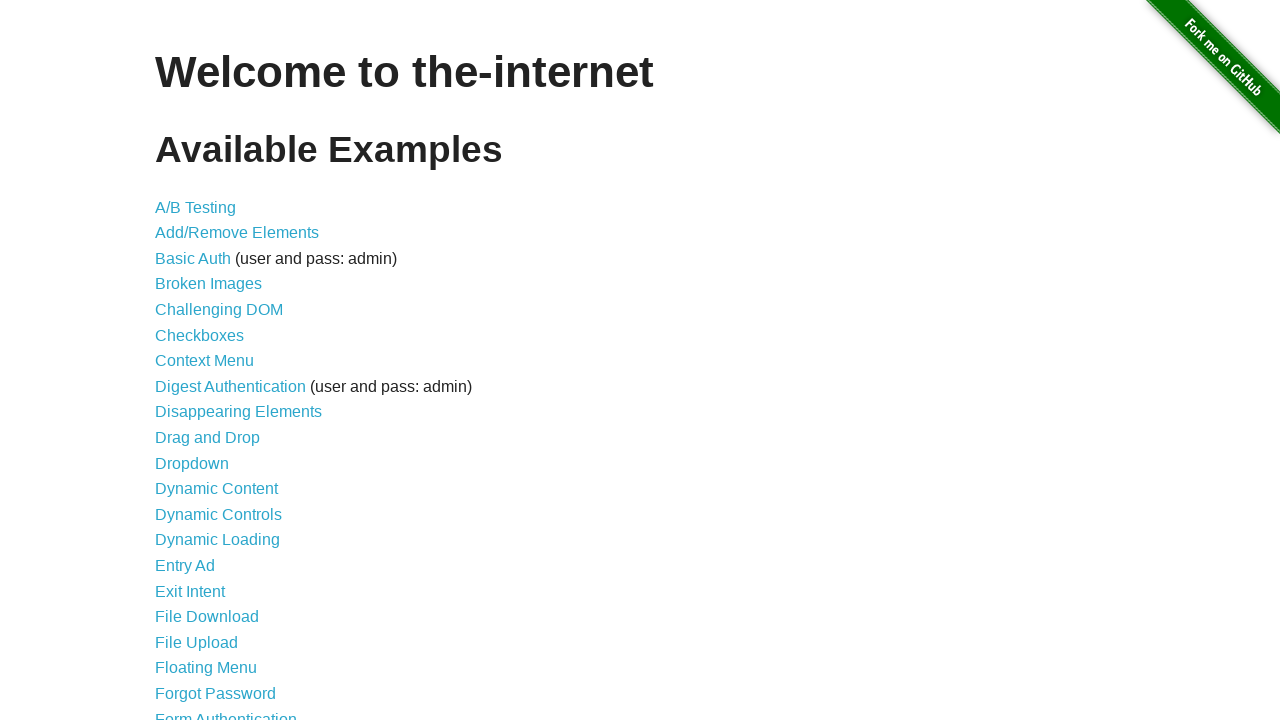

Waited 5 seconds for scripts to load
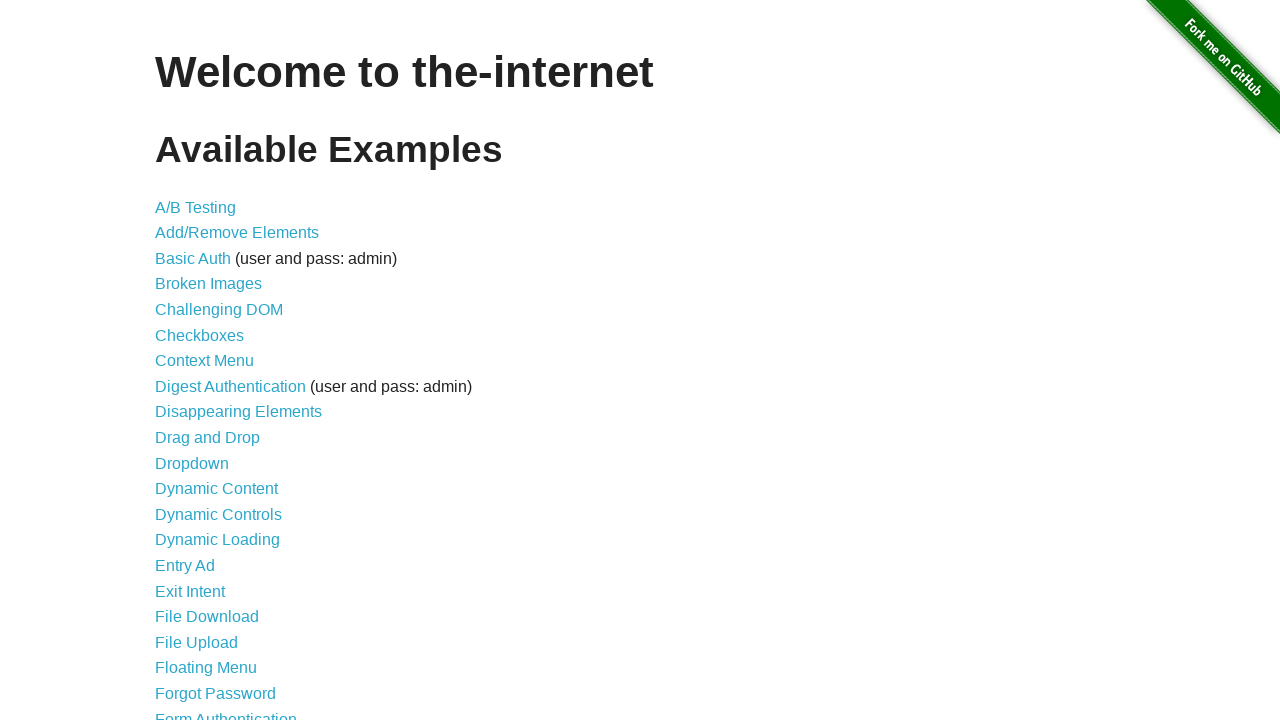

Displayed jquery-growl notification with title 'GET' and message '/'
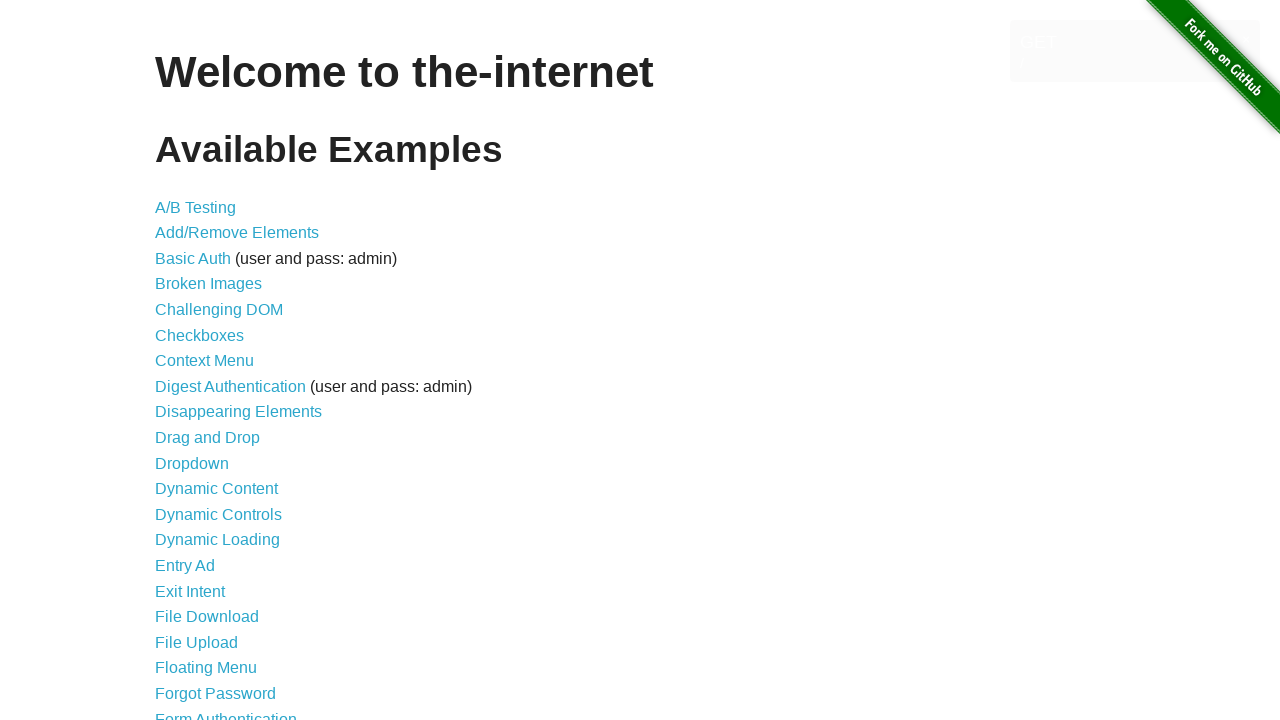

Waited 2 seconds to view the notification
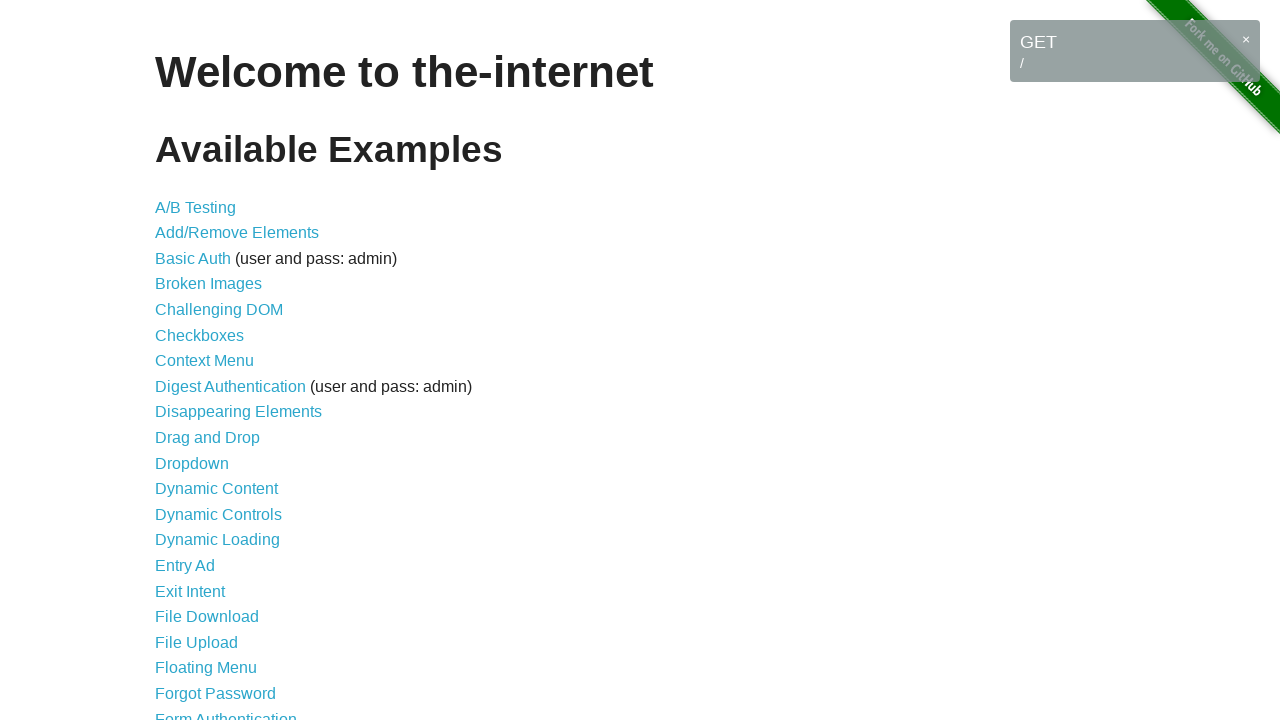

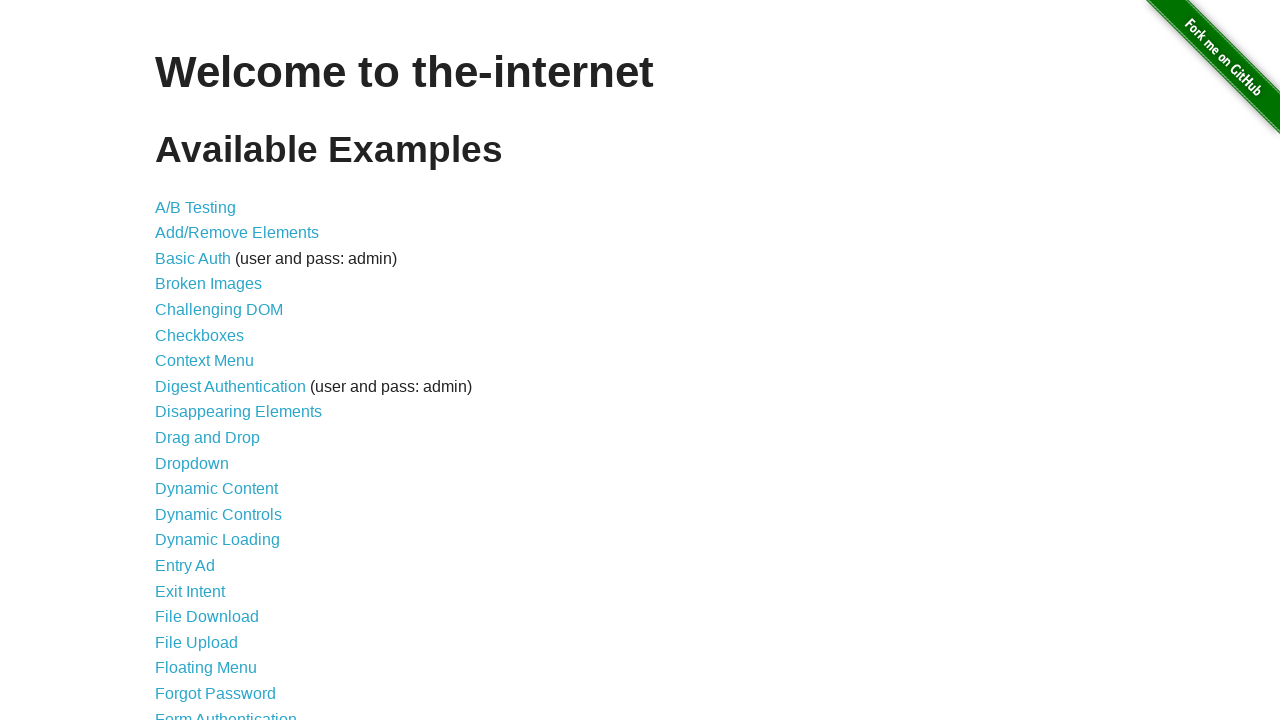